Tests hover functionality by moving mouse over a link element and verifying a tooltip appears

Starting URL: https://automationfc.github.io/jquery-tooltip/

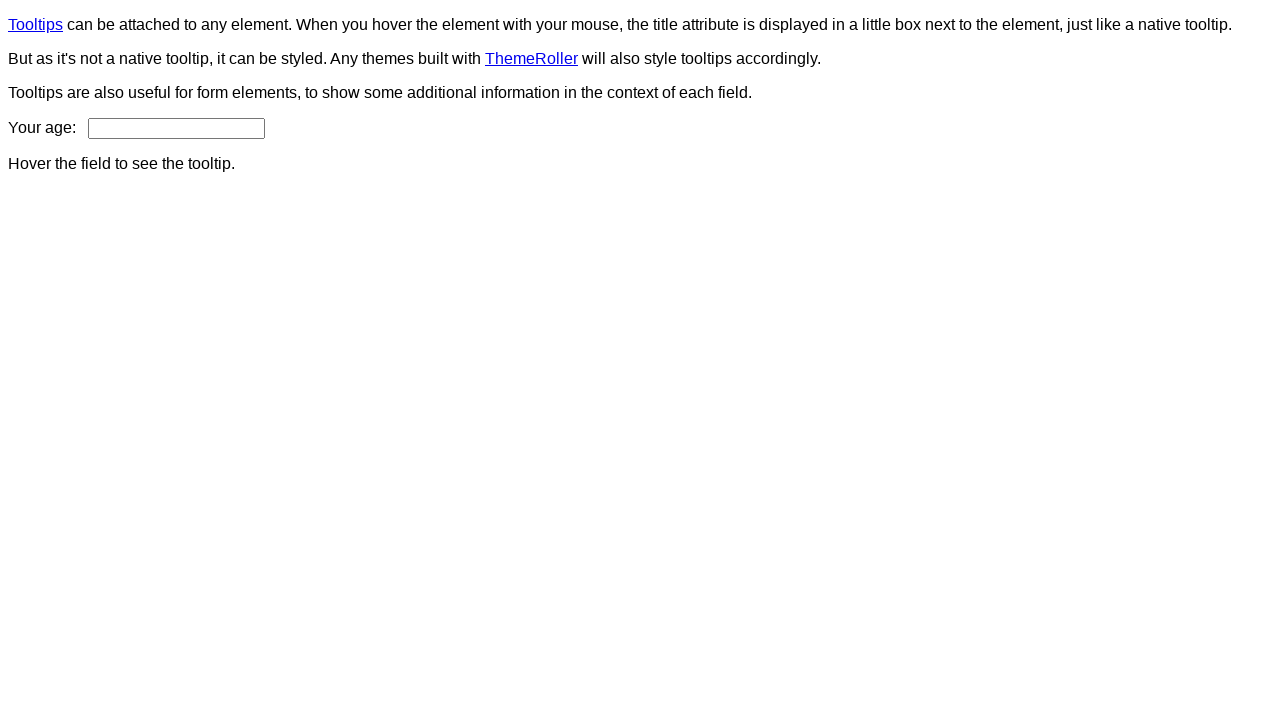

Hovered mouse over ThemeRoller link at (532, 58) on a:text('ThemeRoller')
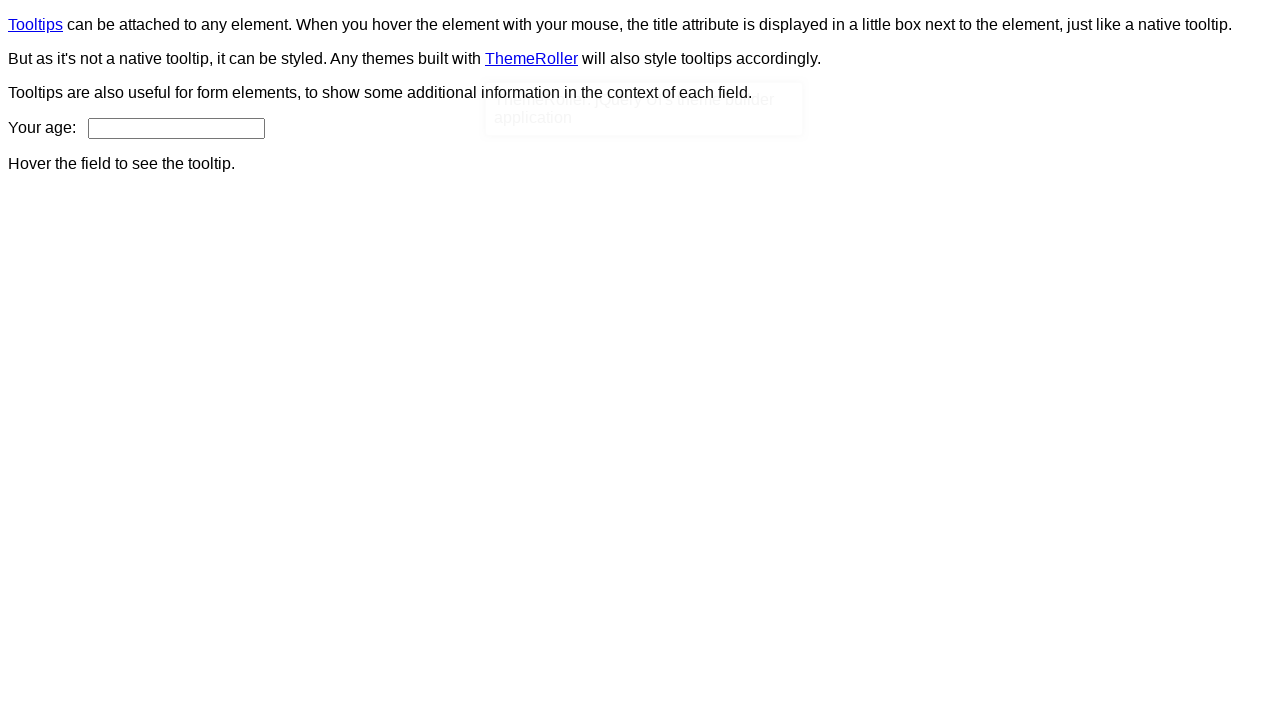

Tooltip content appeared and is visible
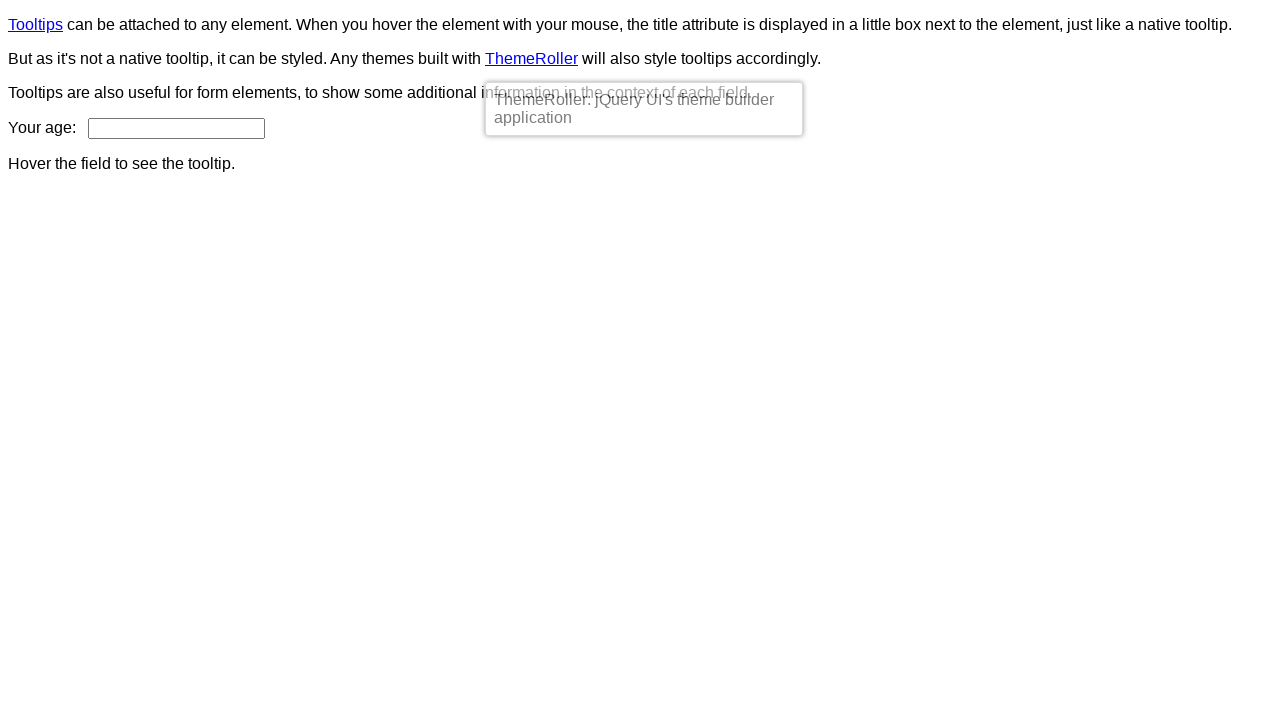

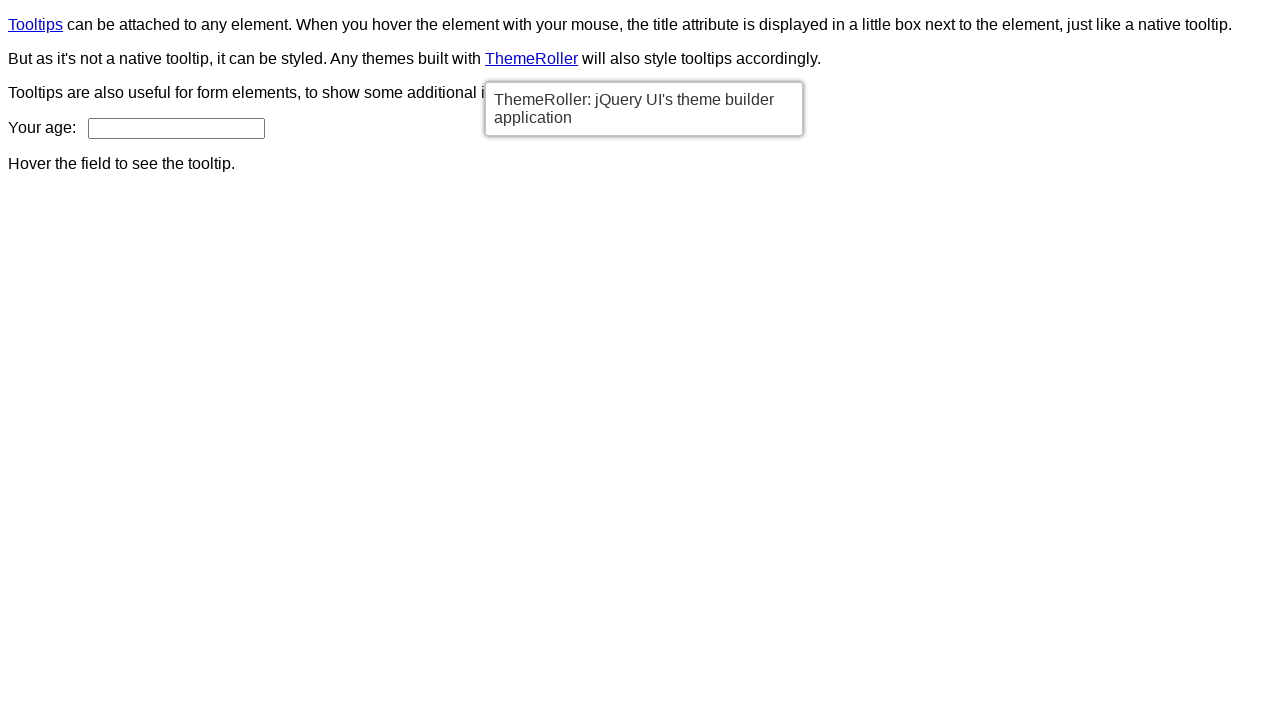